Tests wait functionality by clicking a button and waiting for another element to become clickable before interacting with it

Starting URL: https://www.leafground.com/waits.xhtml

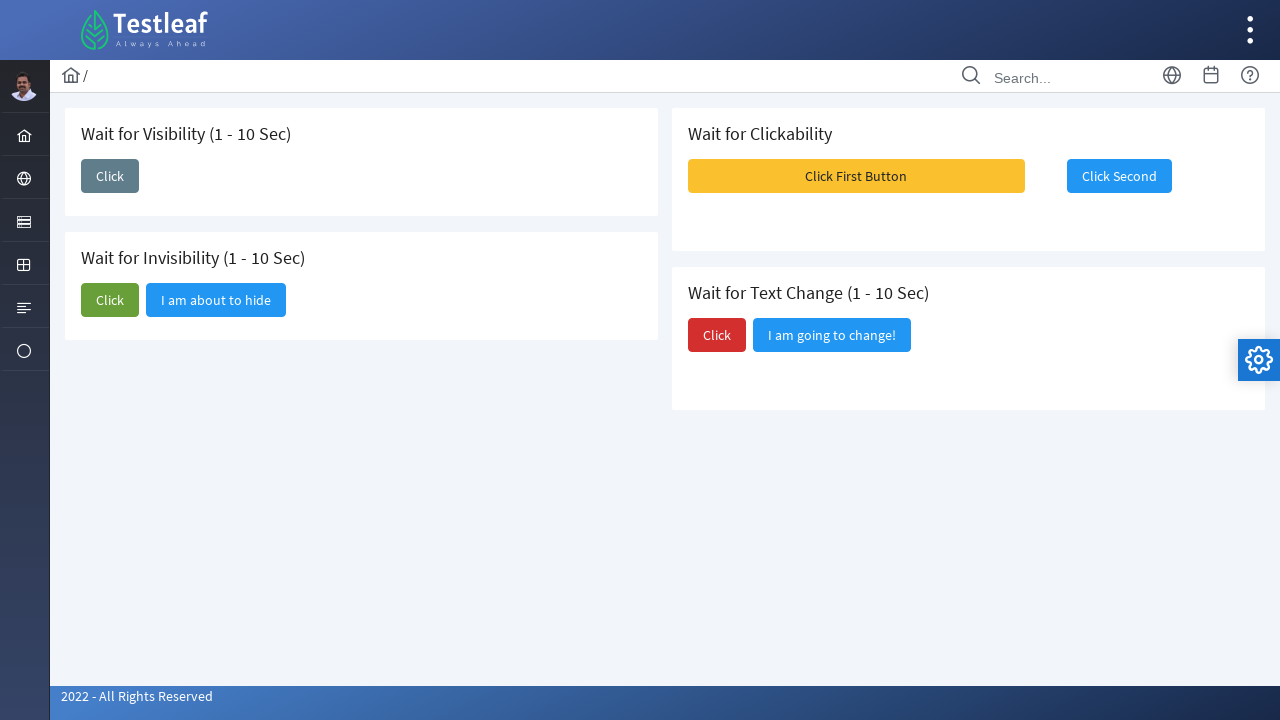

Clicked the first button to trigger the wait scenario at (110, 176) on #j_idt87\:j_idt89
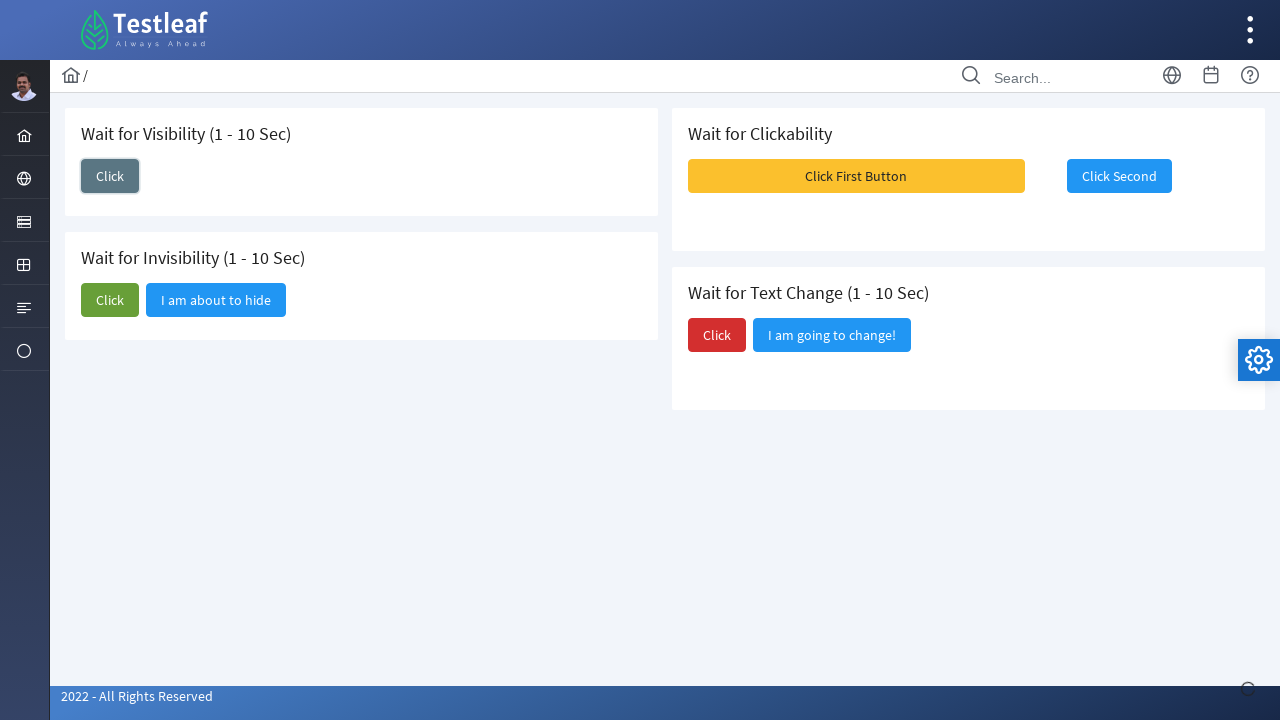

Waited for the second element to become visible
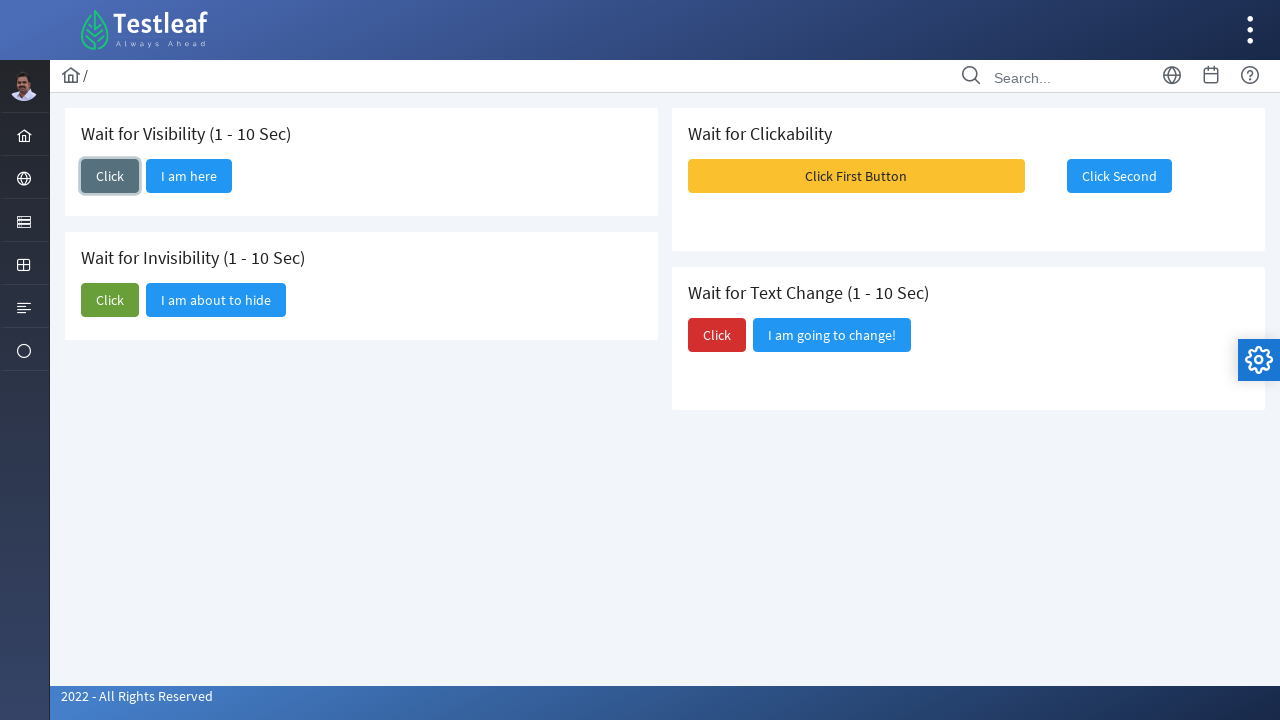

Clicked the second element after it became clickable at (189, 176) on #j_idt87\:j_idt90
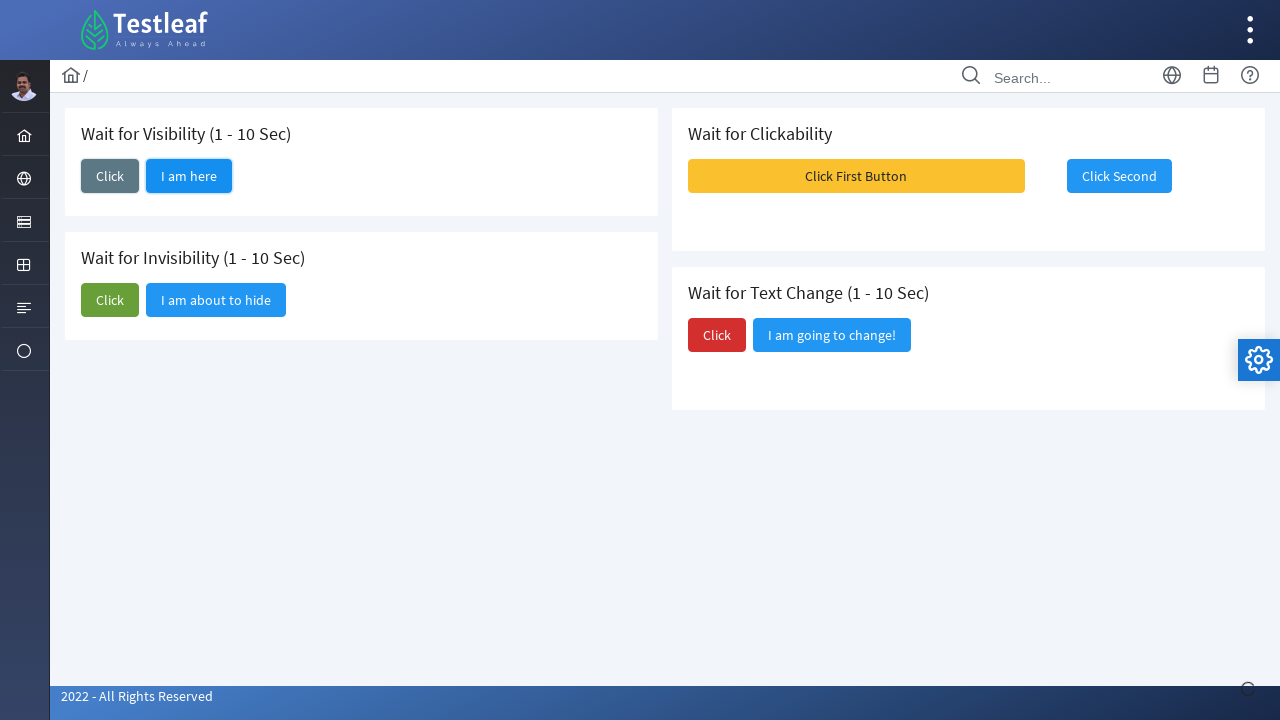

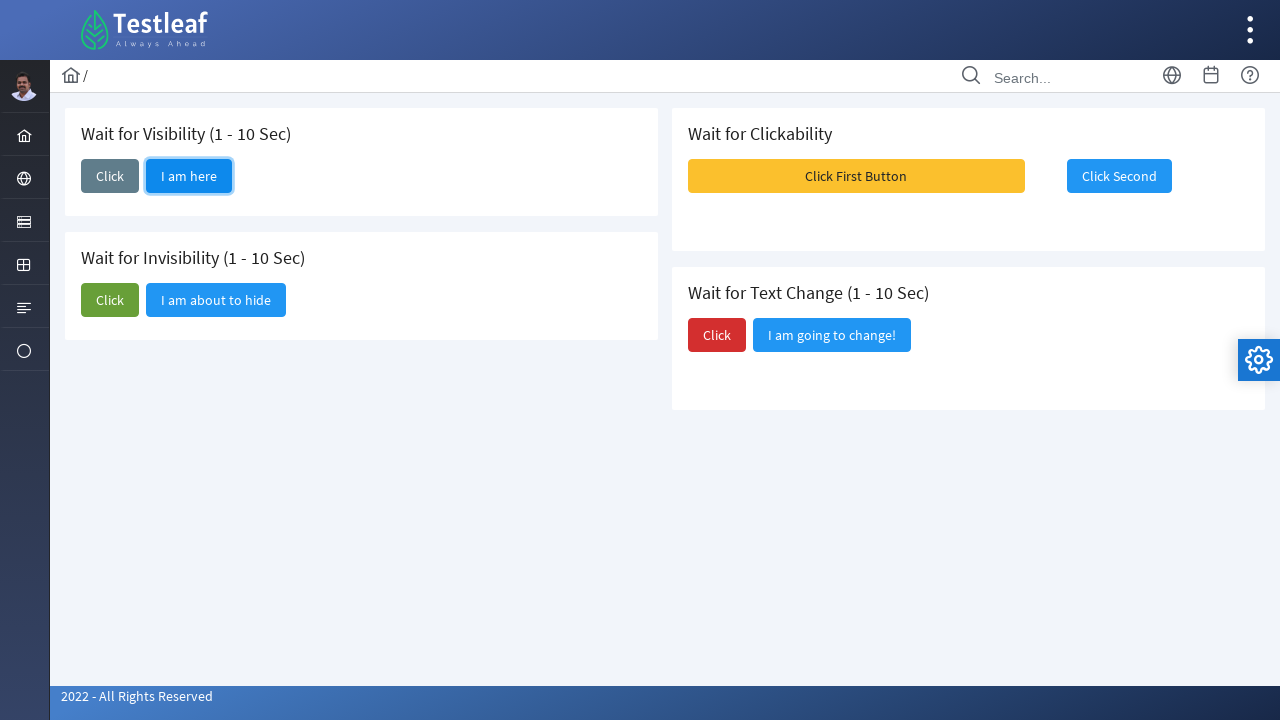